Tests filtering to display only active (incomplete) todo items

Starting URL: https://demo.playwright.dev/todomvc

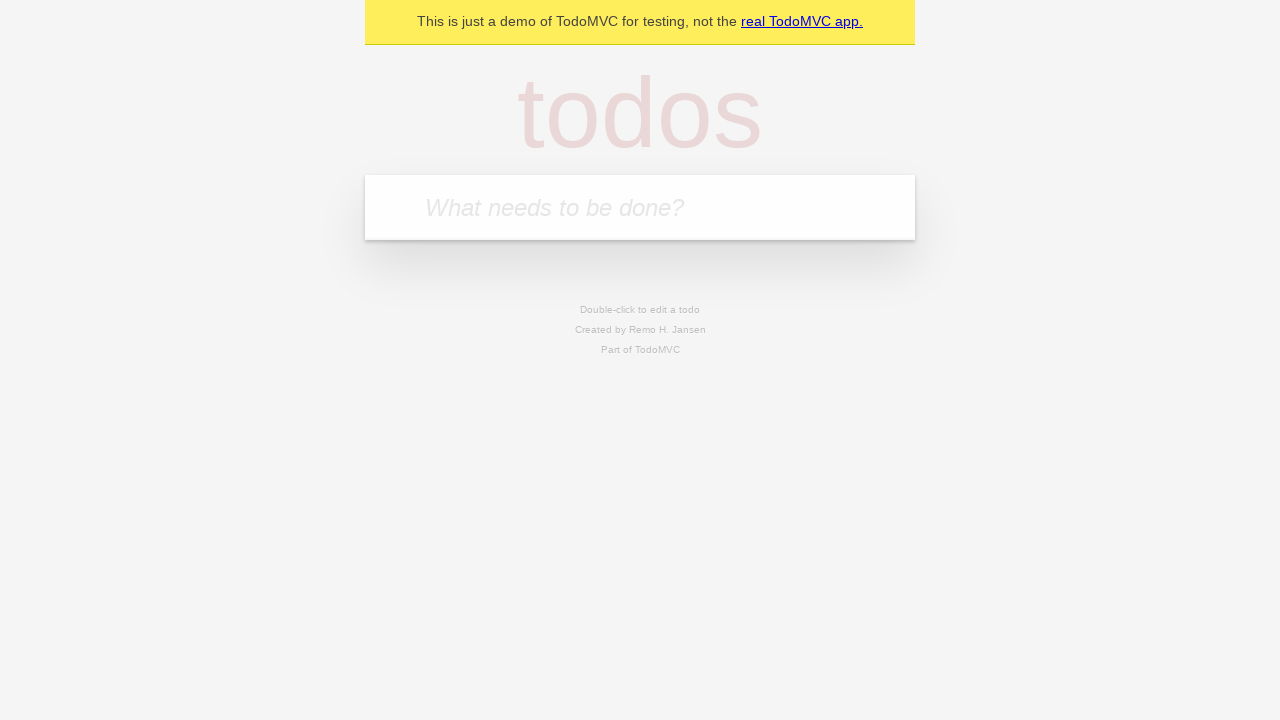

Filled todo input with 'buy some cheese' on internal:attr=[placeholder="What needs to be done?"i]
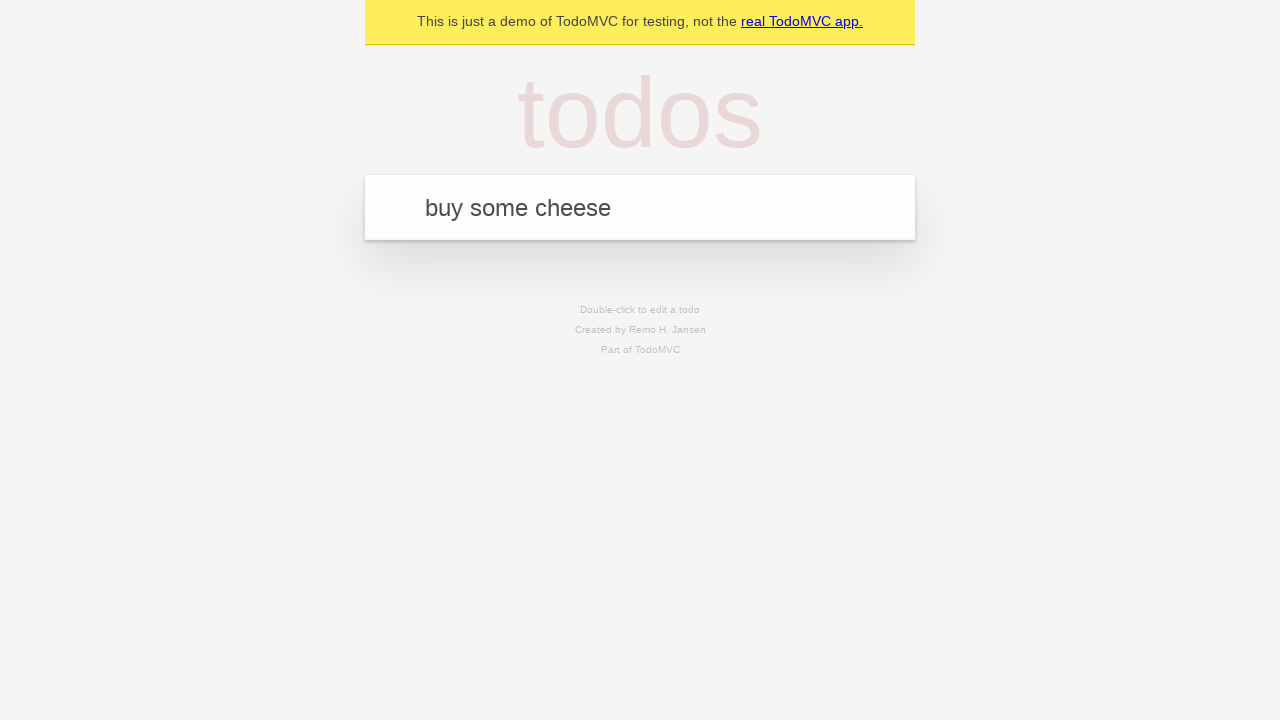

Pressed Enter to create first todo item on internal:attr=[placeholder="What needs to be done?"i]
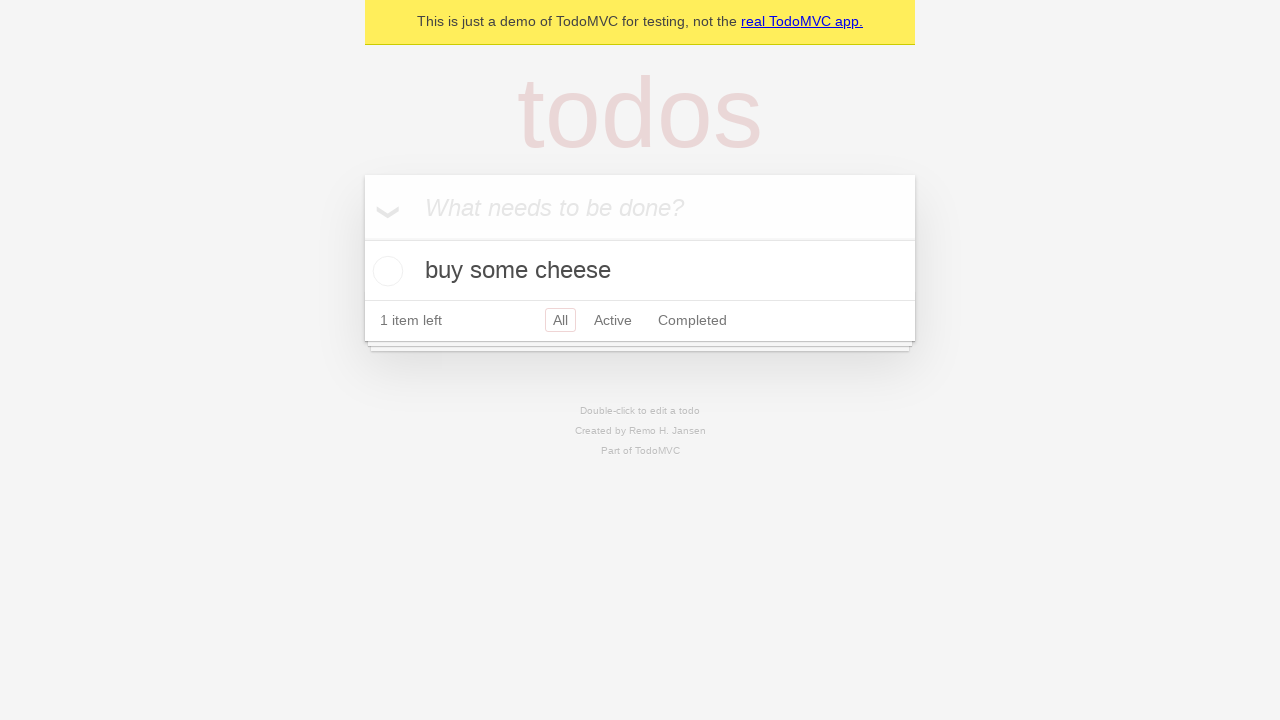

Filled todo input with 'feed the cat' on internal:attr=[placeholder="What needs to be done?"i]
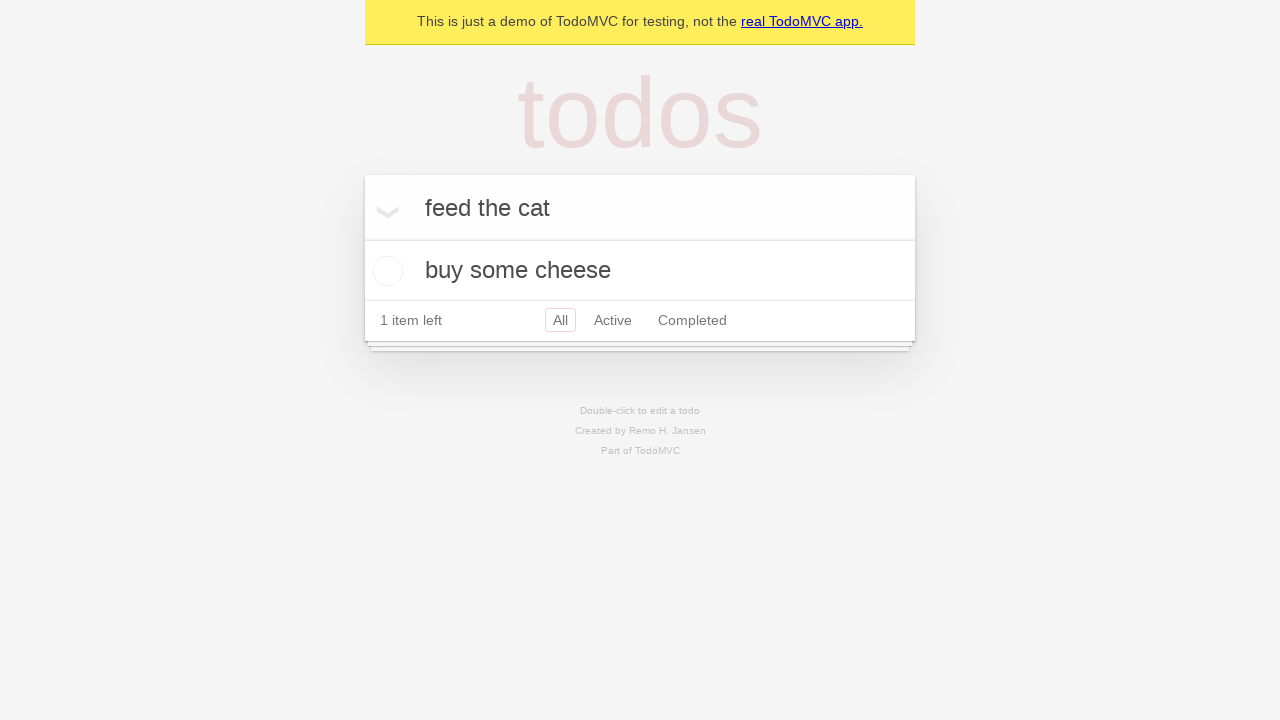

Pressed Enter to create second todo item on internal:attr=[placeholder="What needs to be done?"i]
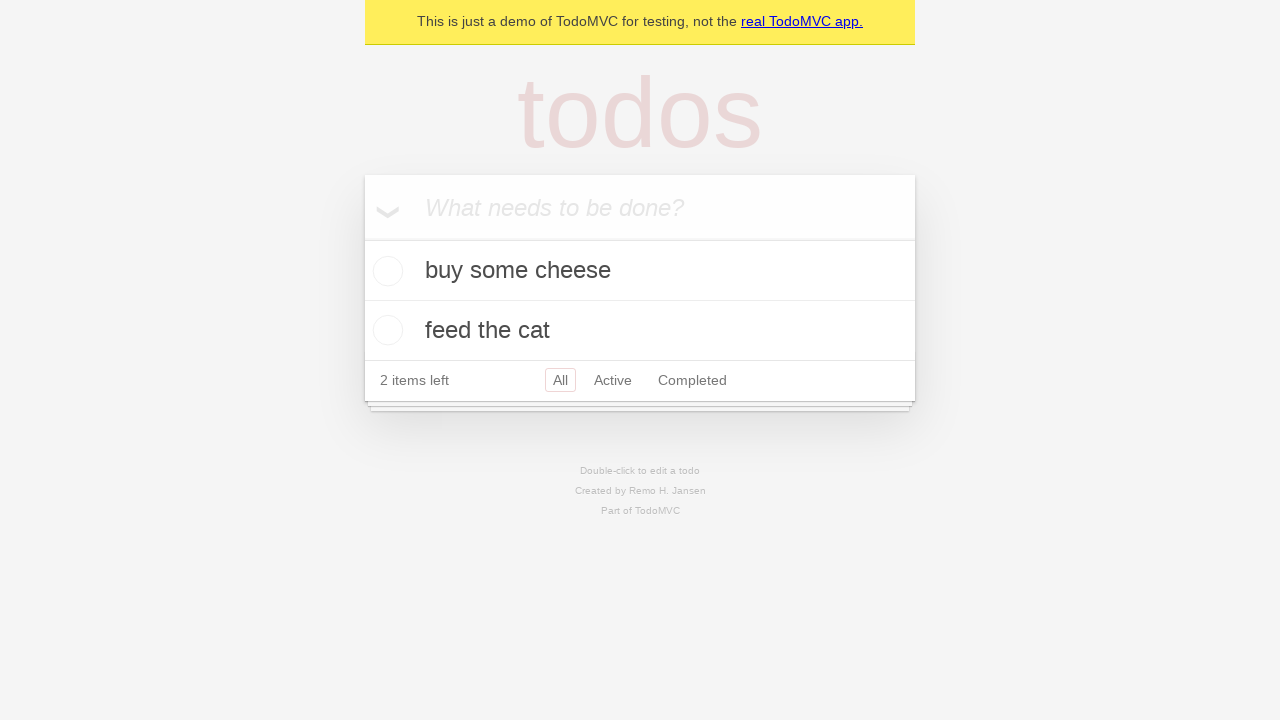

Filled todo input with 'book a doctors appointment' on internal:attr=[placeholder="What needs to be done?"i]
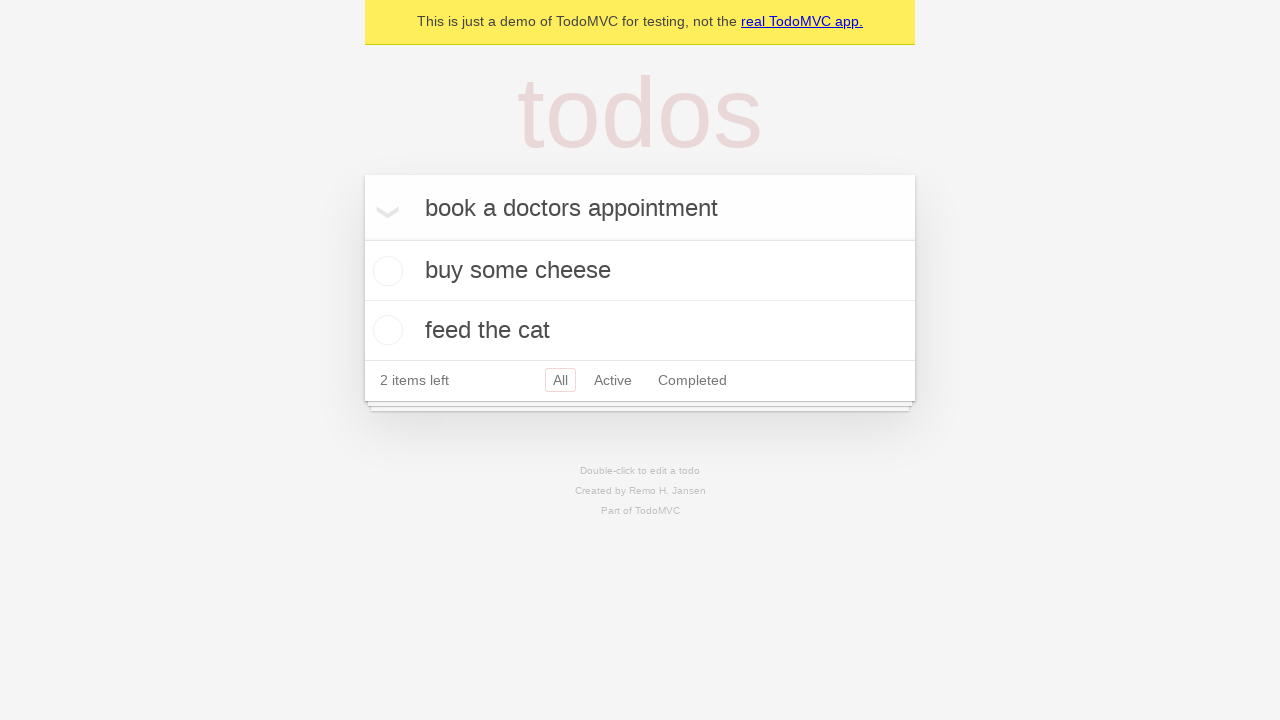

Pressed Enter to create third todo item on internal:attr=[placeholder="What needs to be done?"i]
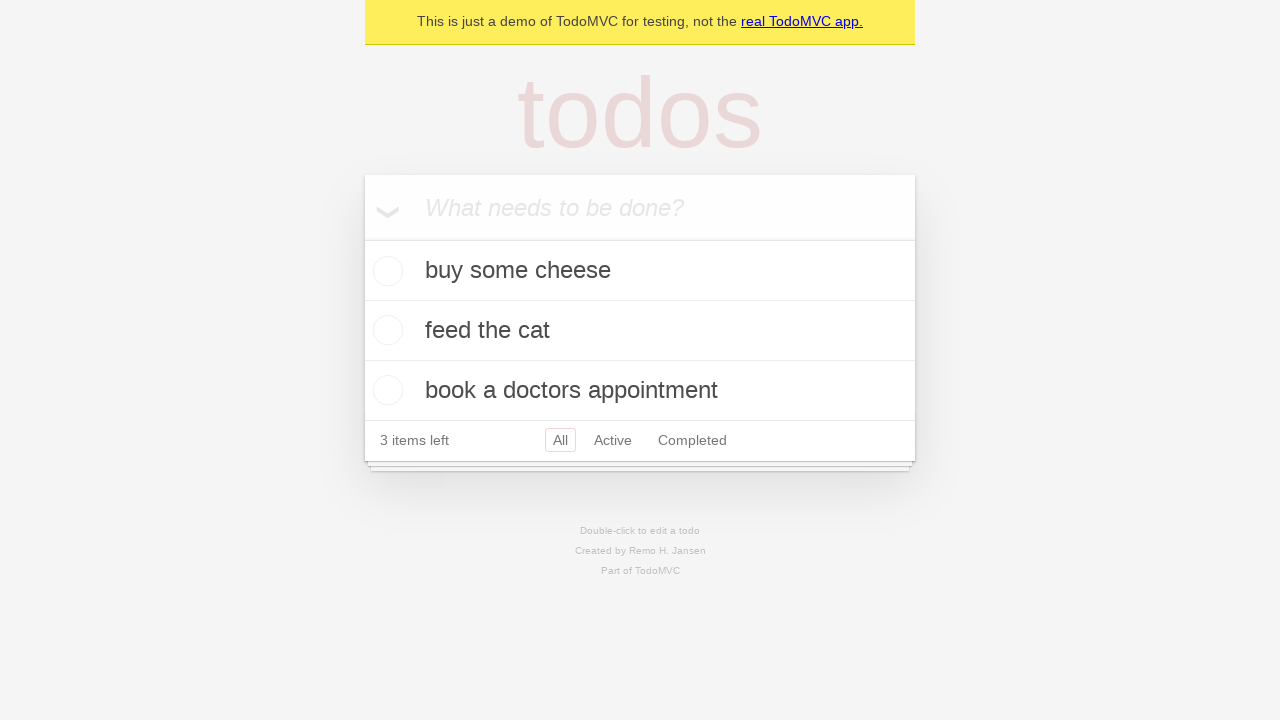

Checked the second todo item (feed the cat) at (385, 330) on internal:testid=[data-testid="todo-item"s] >> nth=1 >> internal:role=checkbox
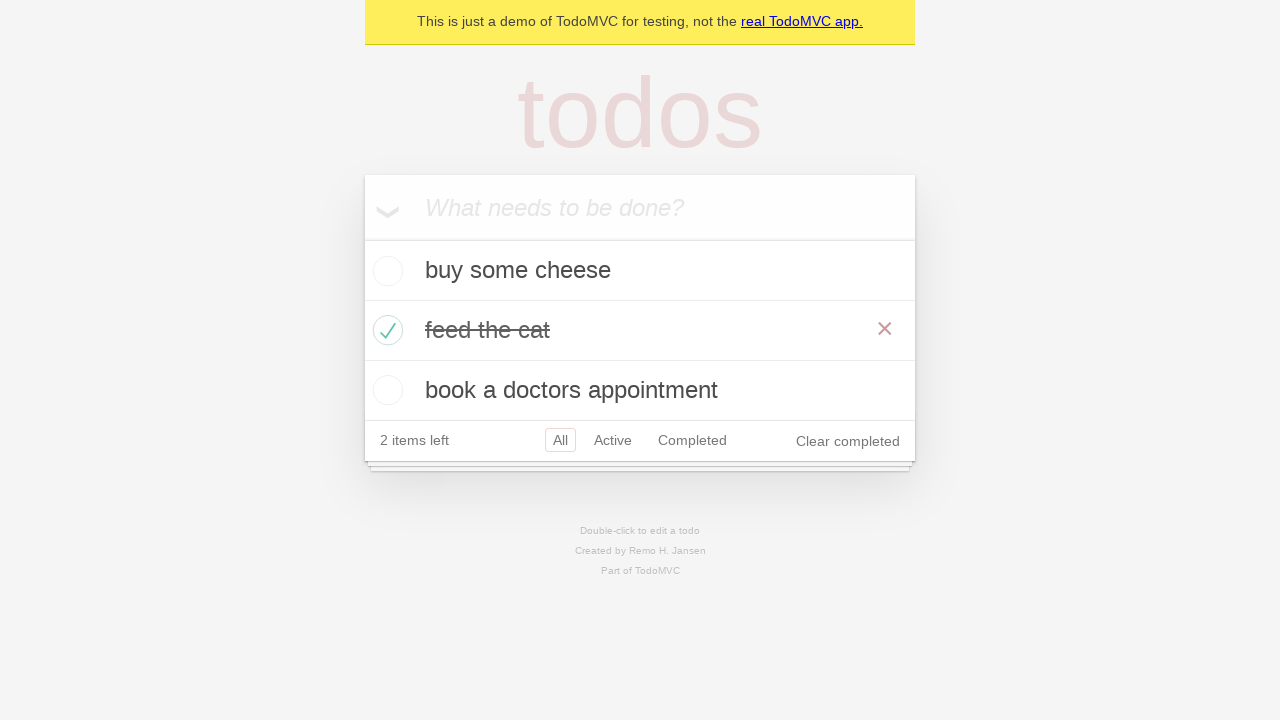

Clicked Active filter to display only active (incomplete) items at (613, 440) on internal:role=link[name="Active"i]
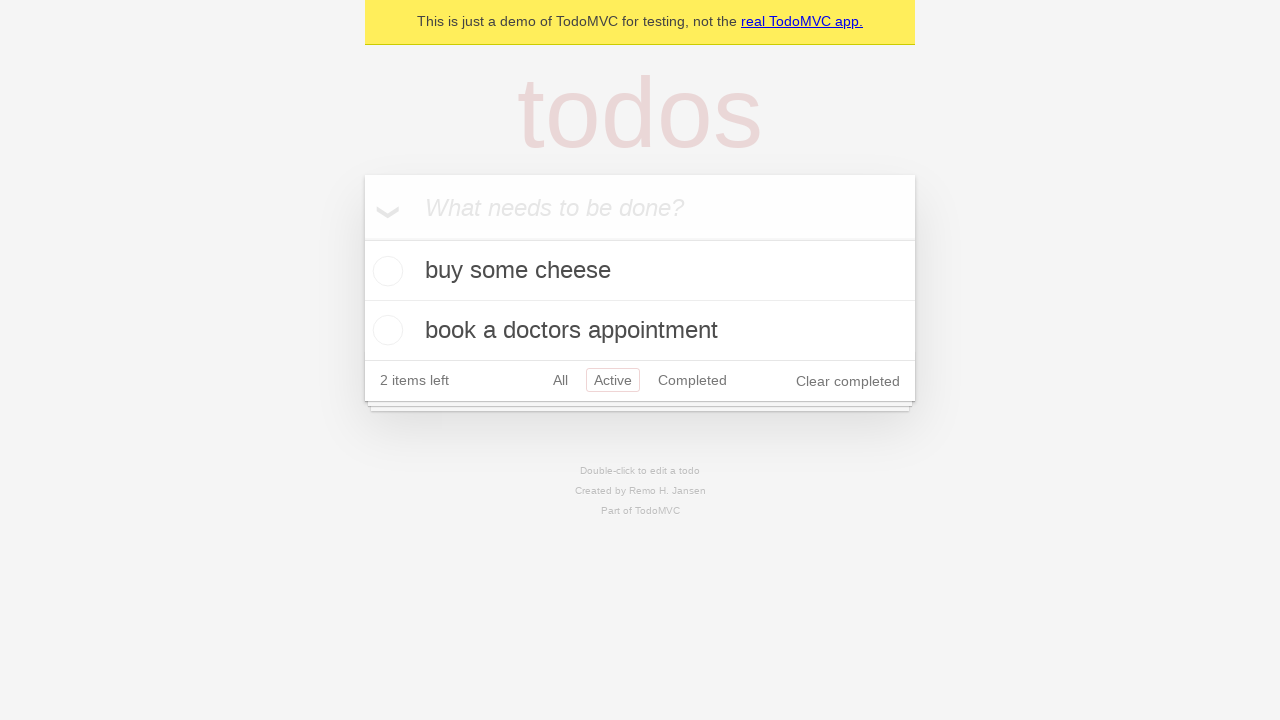

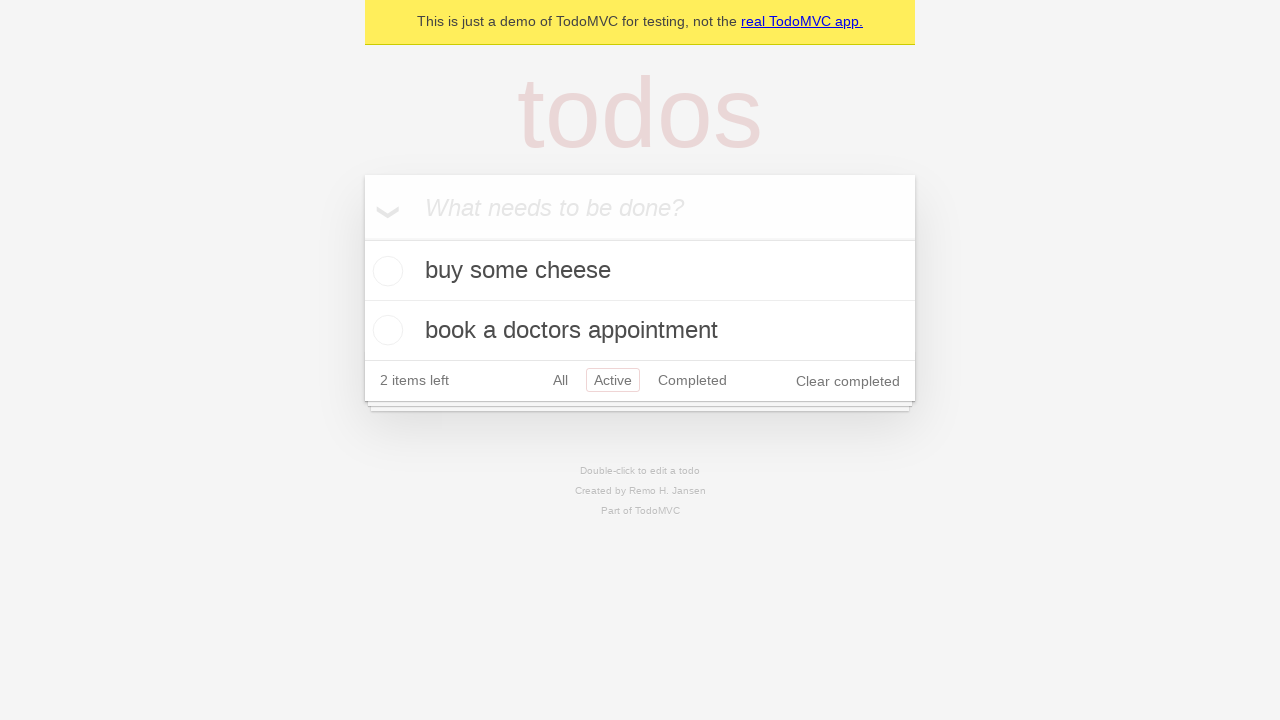